Navigates to the GlobalSQA drag and drop demo page and clicks on the CheatSheets link in the navigation

Starting URL: https://www.globalsqa.com/demo-site/draganddrop/

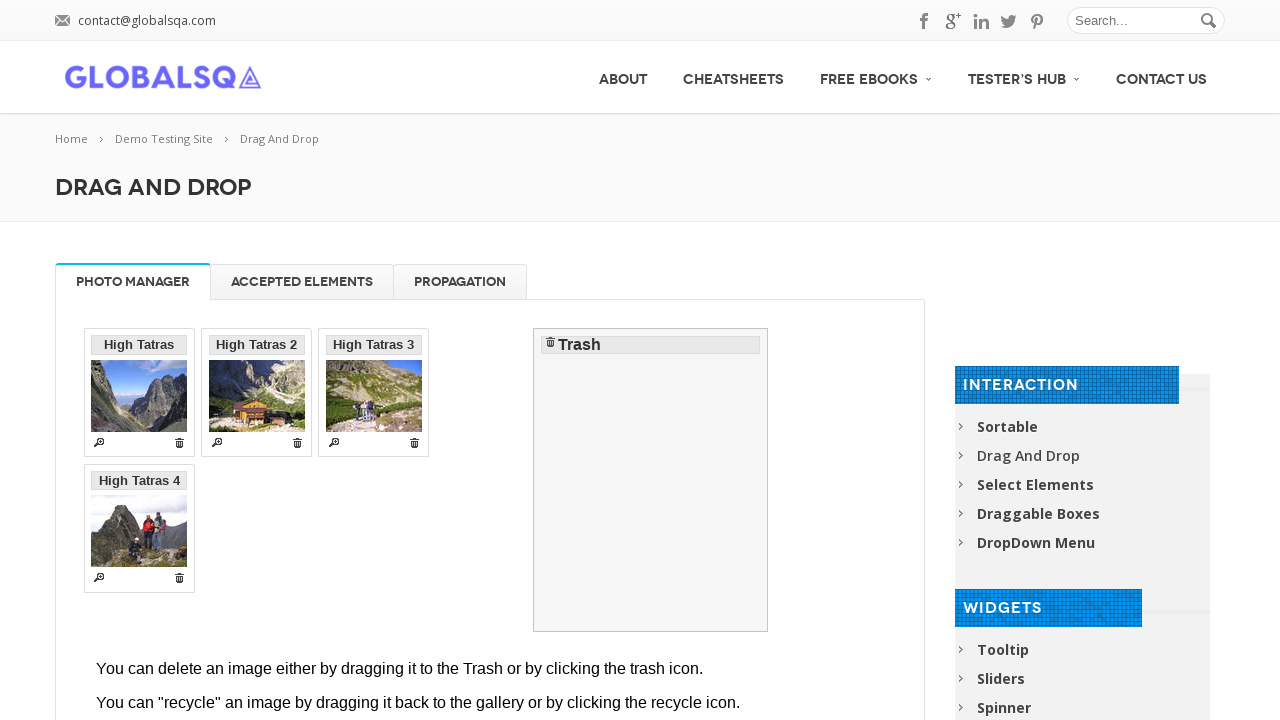

Navigated to GlobalSQA drag and drop demo page
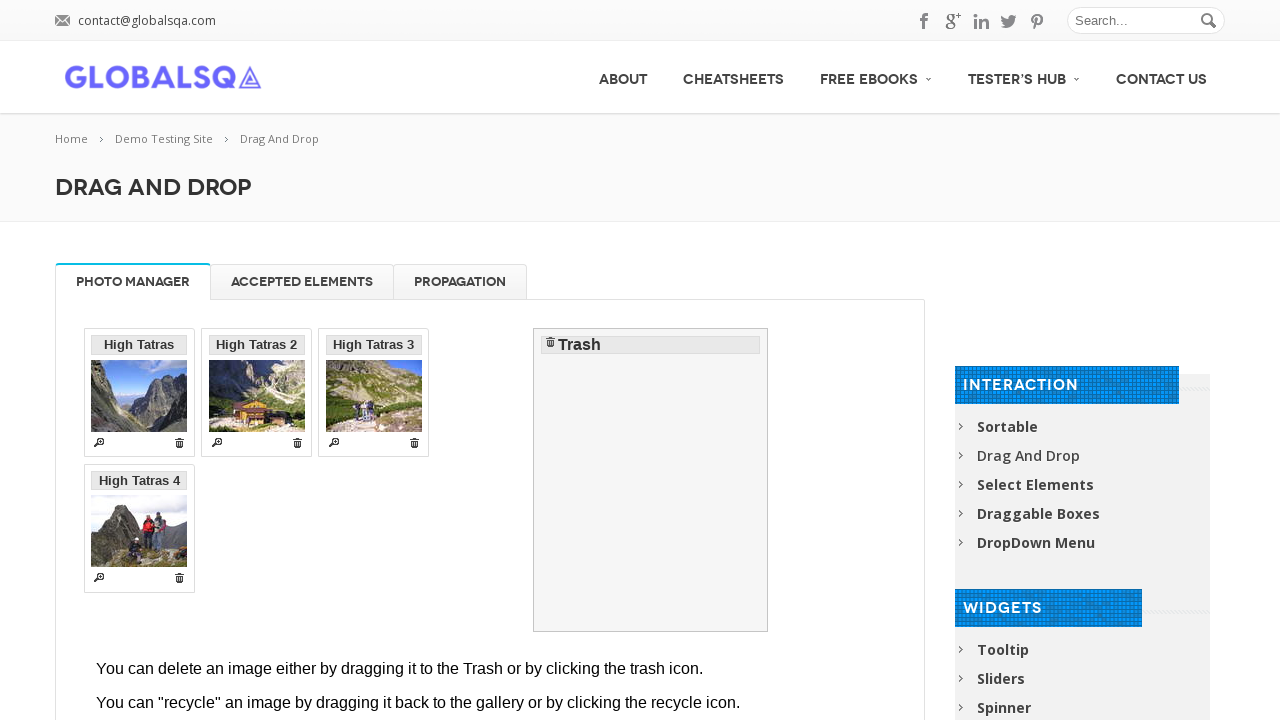

Clicked on the CheatSheets link in the navigation at (734, 77) on (//a[text()='CheatSheets'])[1]
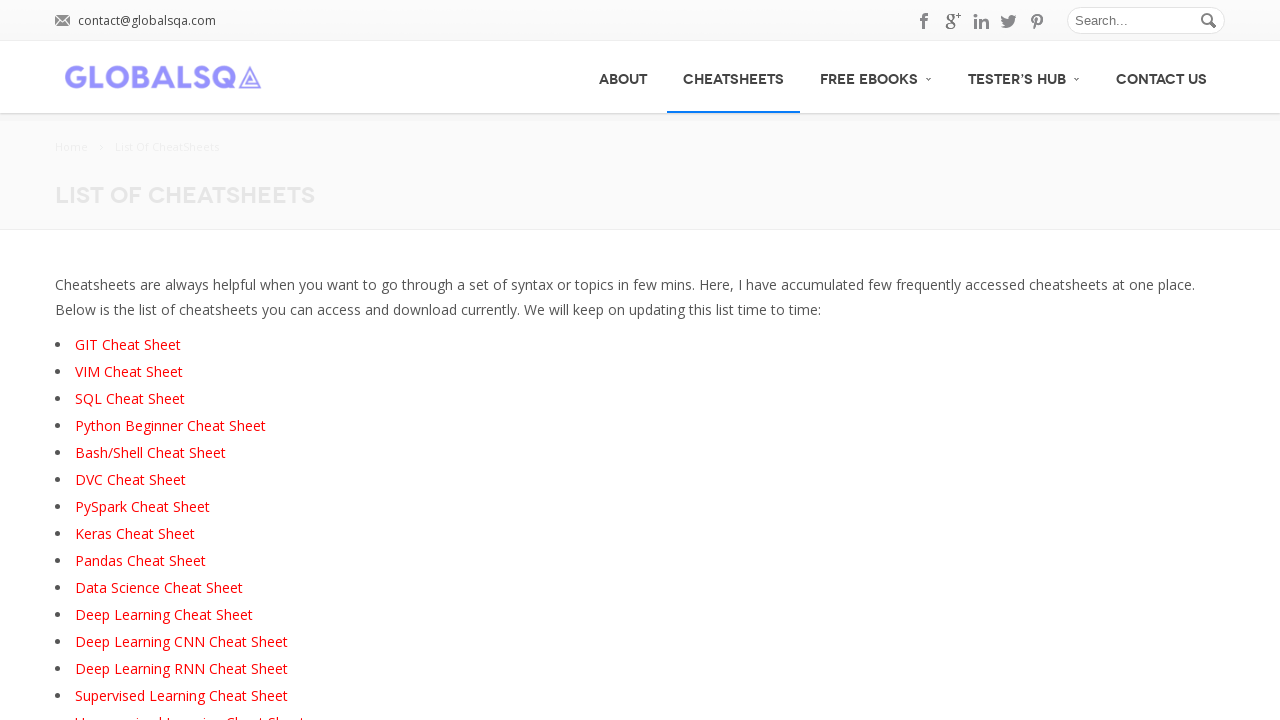

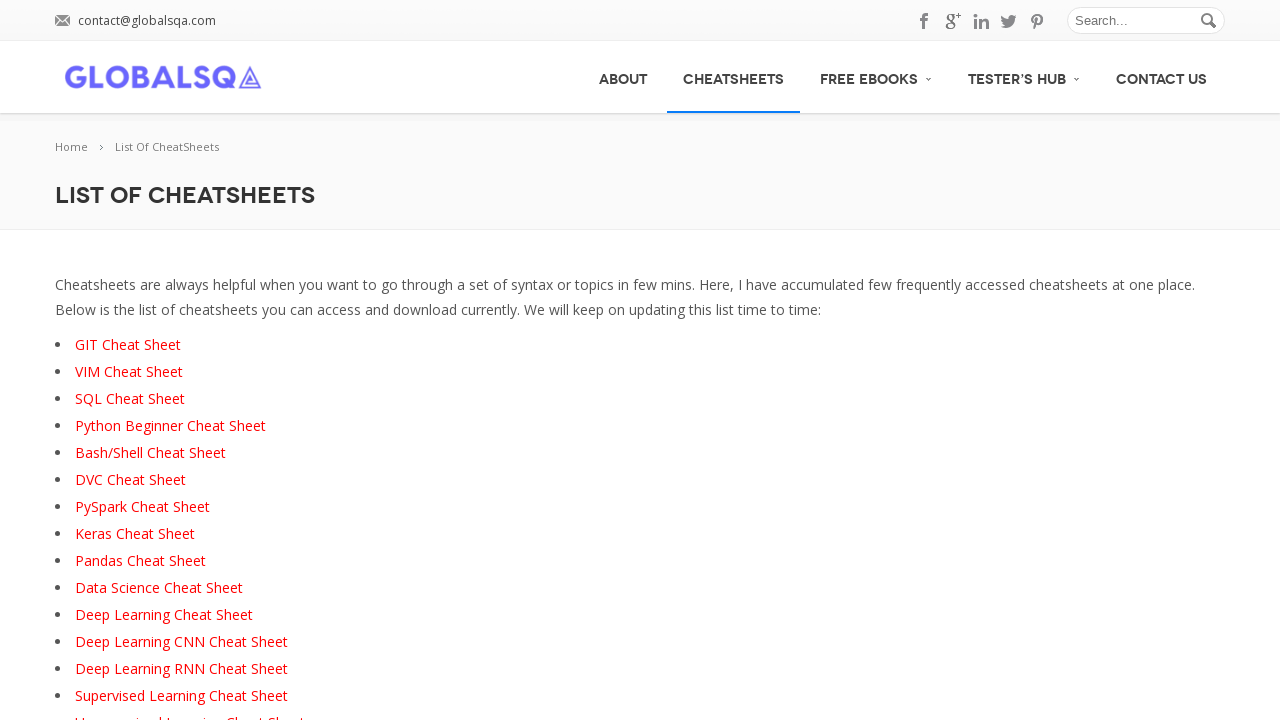